Enters an invalid email and submits to verify the email input shows an error state with red border

Starting URL: https://demoqa.com/elements

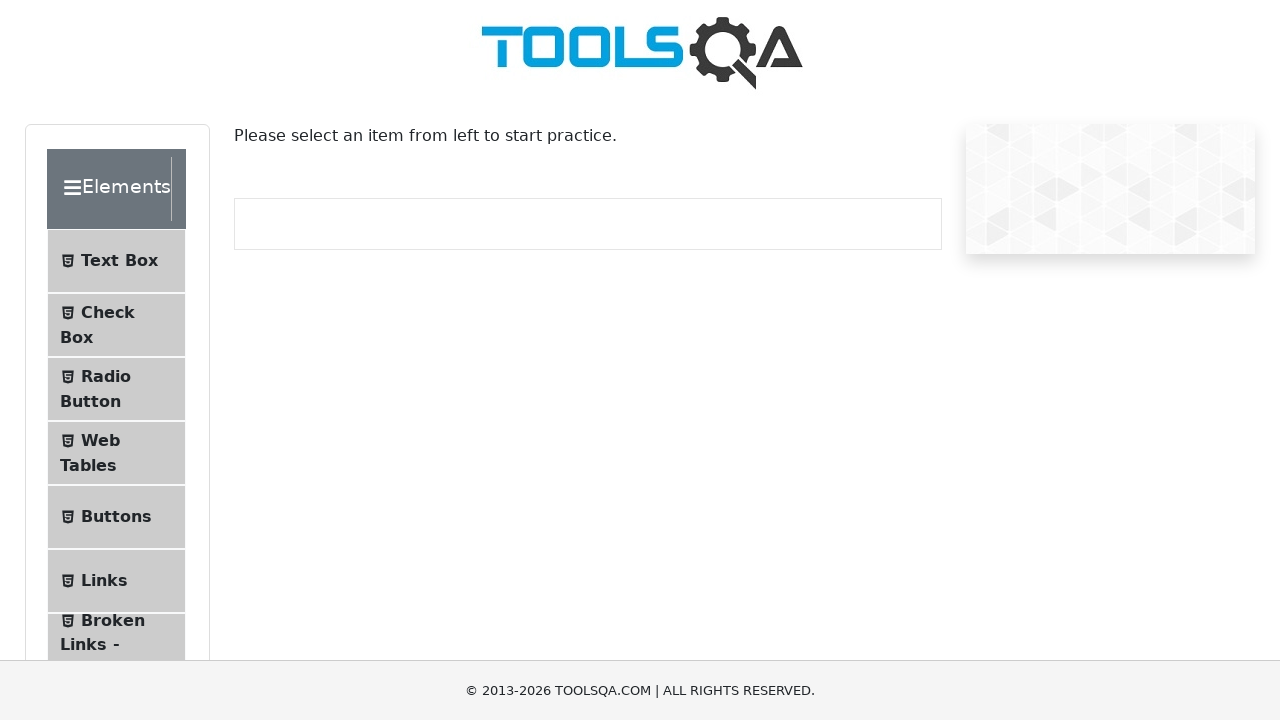

Clicked the Text Box button in menu at (119, 261) on internal:text="Text Box"i
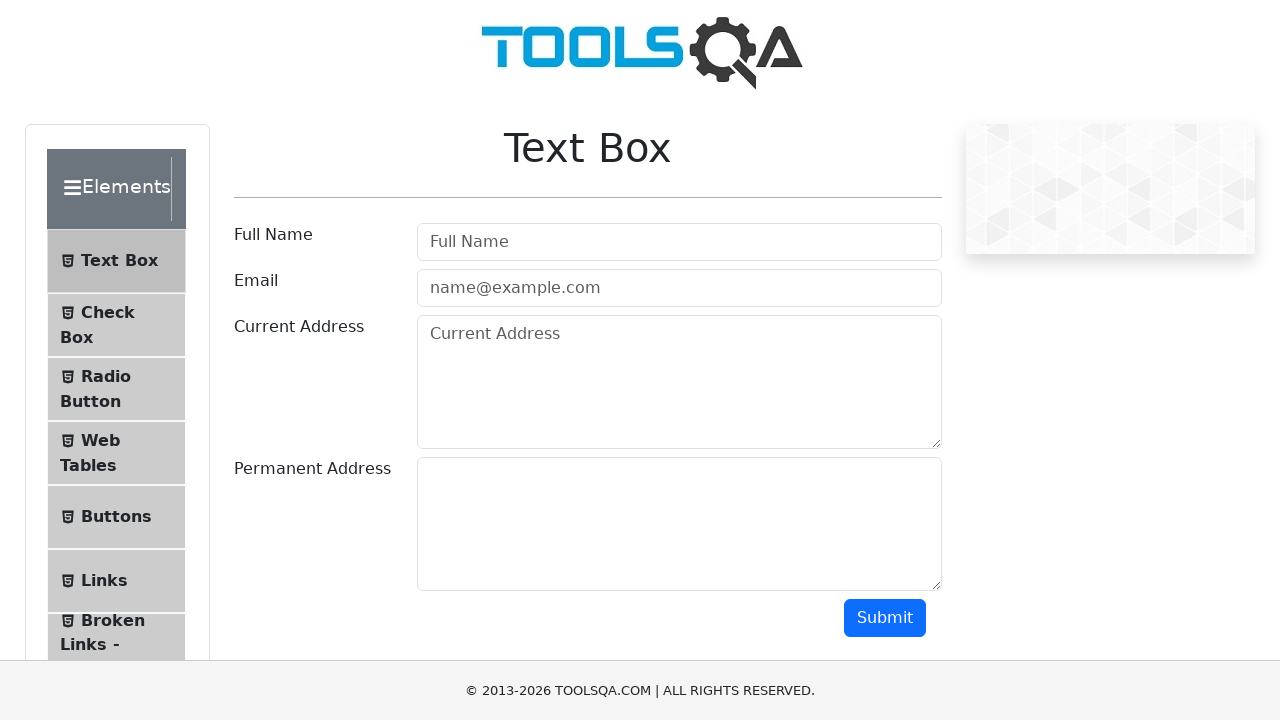

Text Box page loaded successfully
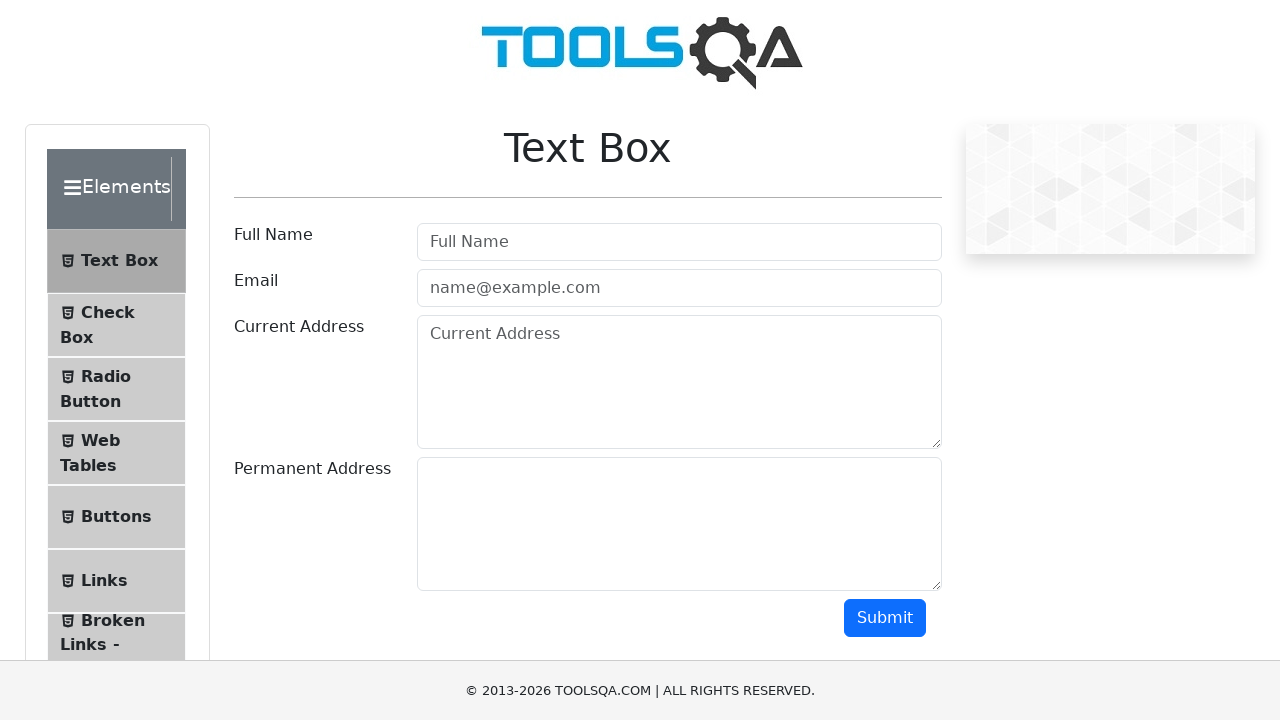

Filled email input with invalid email 'test' on internal:attr=[placeholder="name@example.com"i]
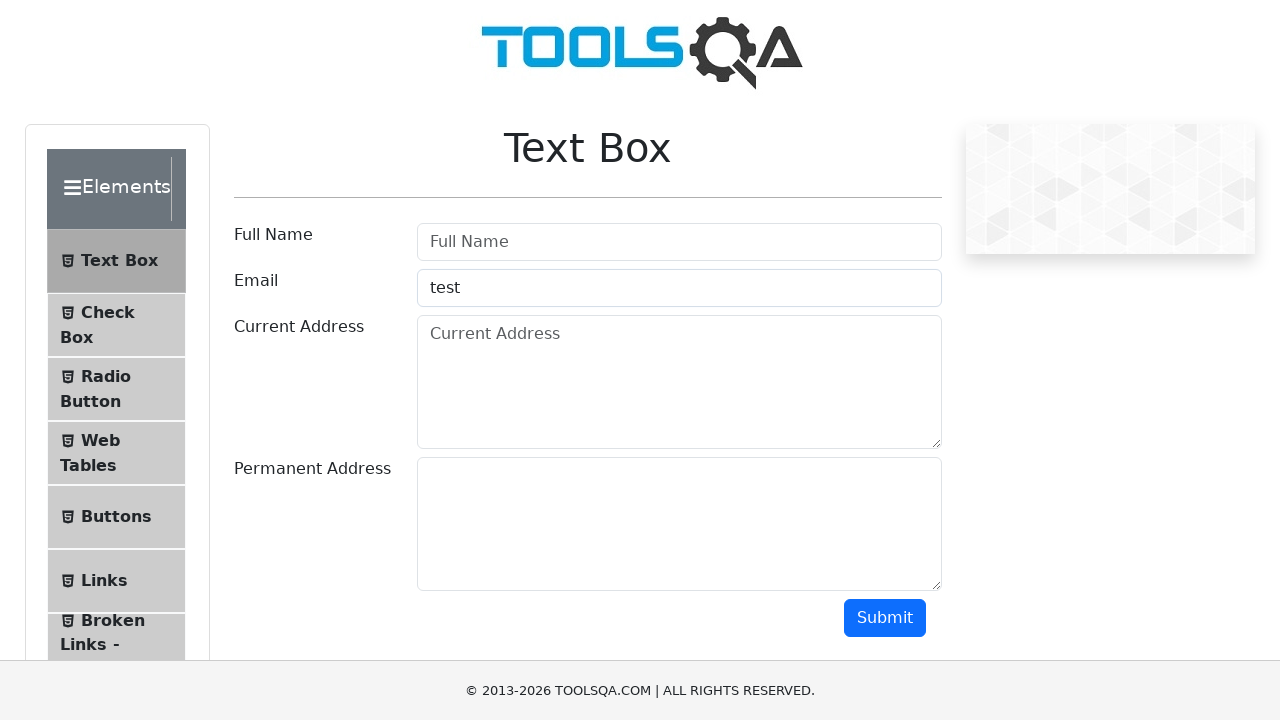

Clicked Submit button at (885, 618) on internal:role=button[name="Submit"i]
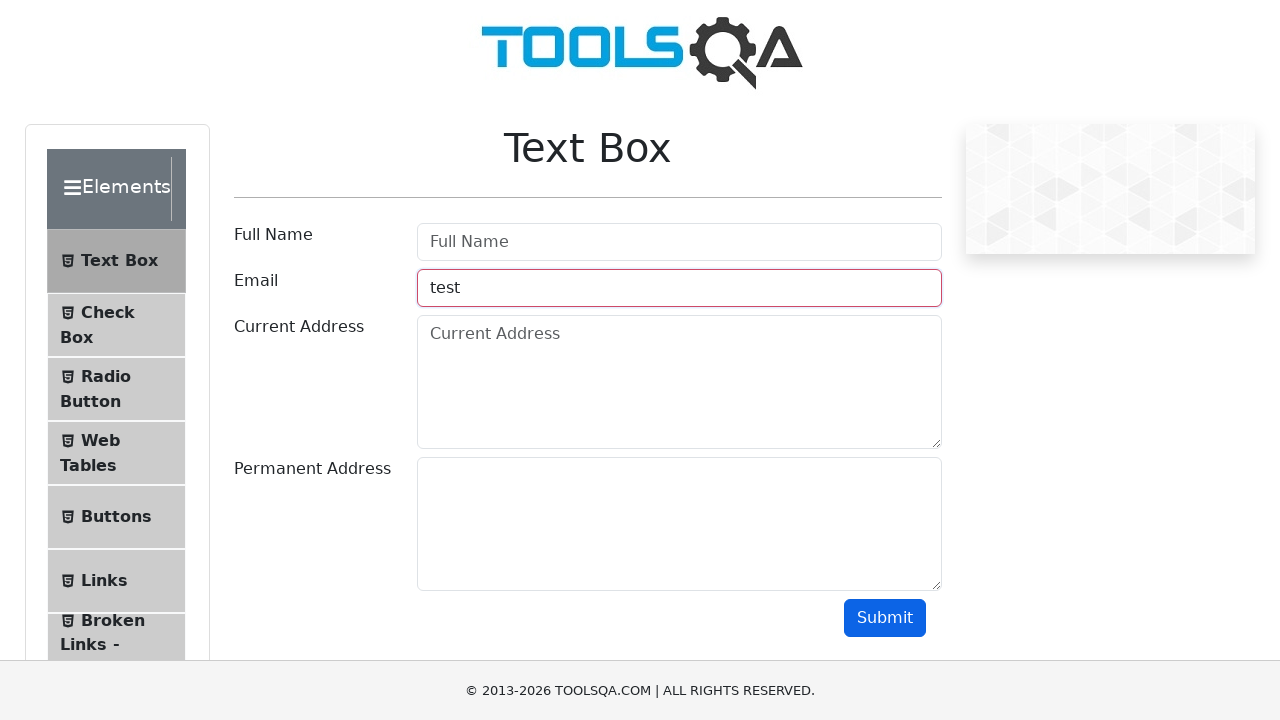

Waited for error state to appear on email input with red border
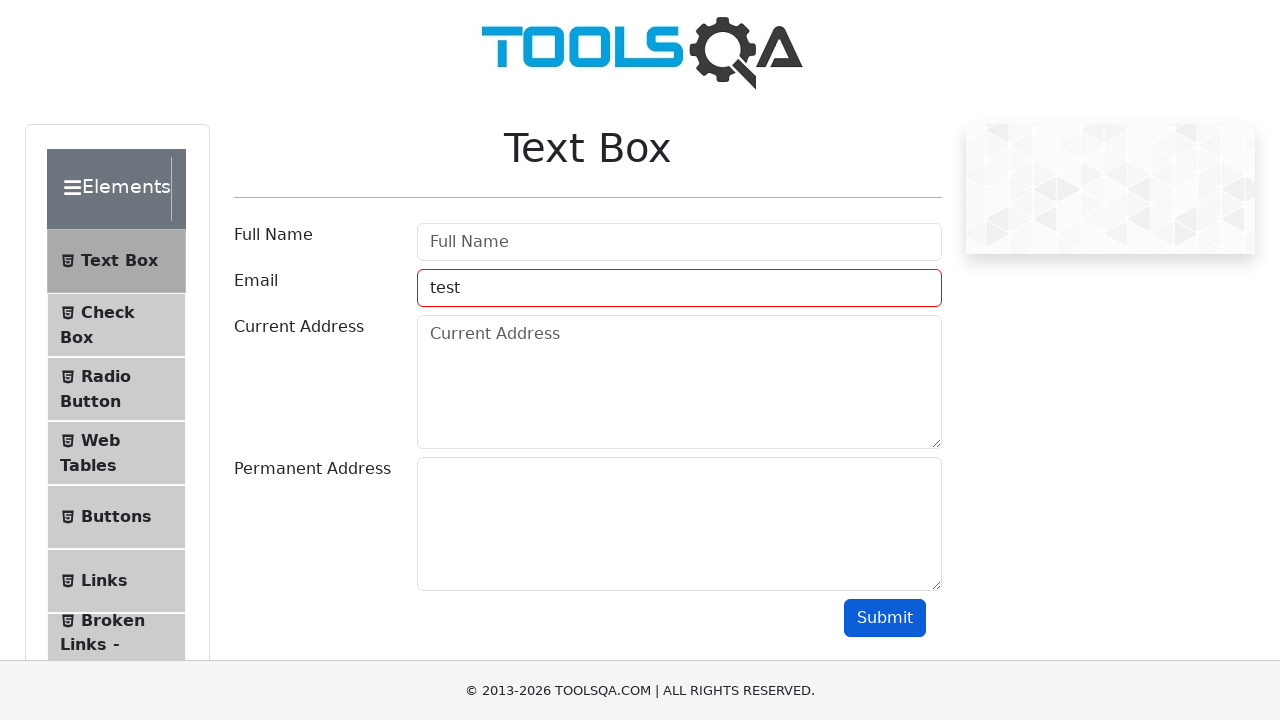

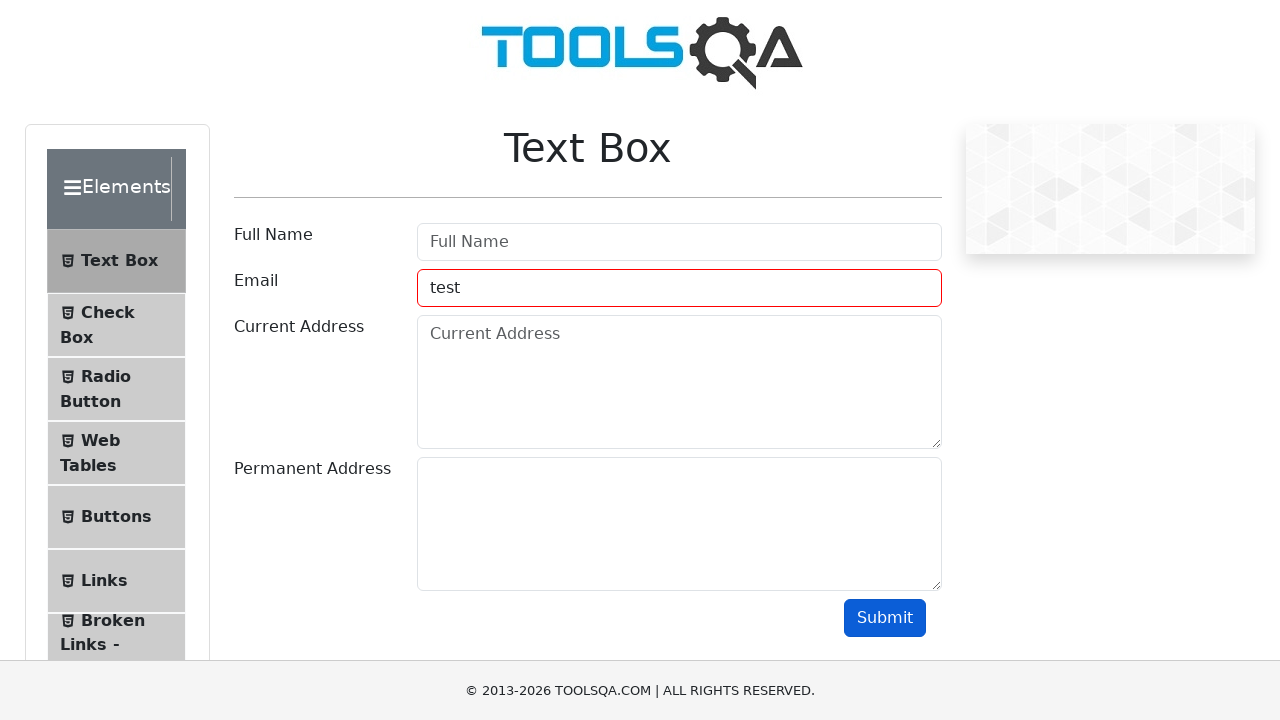